Tests drag-and-drop functionality on the jQuery UI demo page by switching to the demo iframe, locating a draggable element, and dragging it to a target position in a sortable list.

Starting URL: http://jqueryui.com/draggable/#sortable

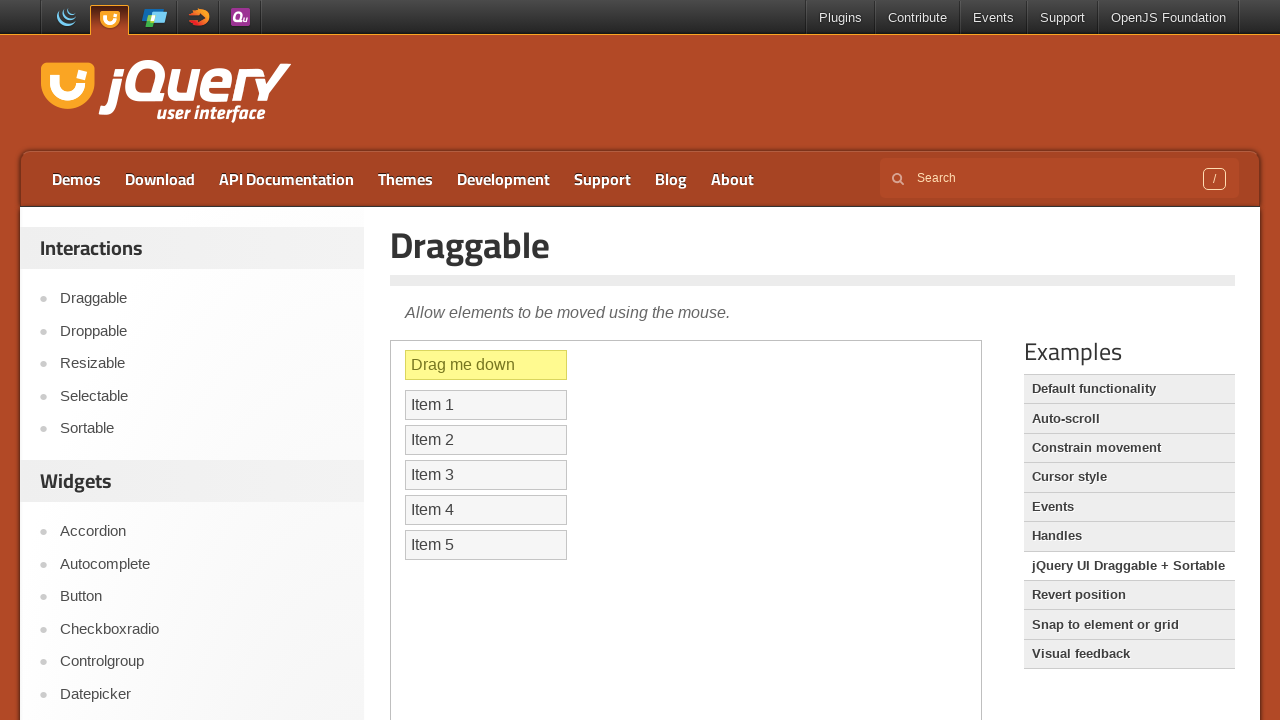

Located the demo iframe
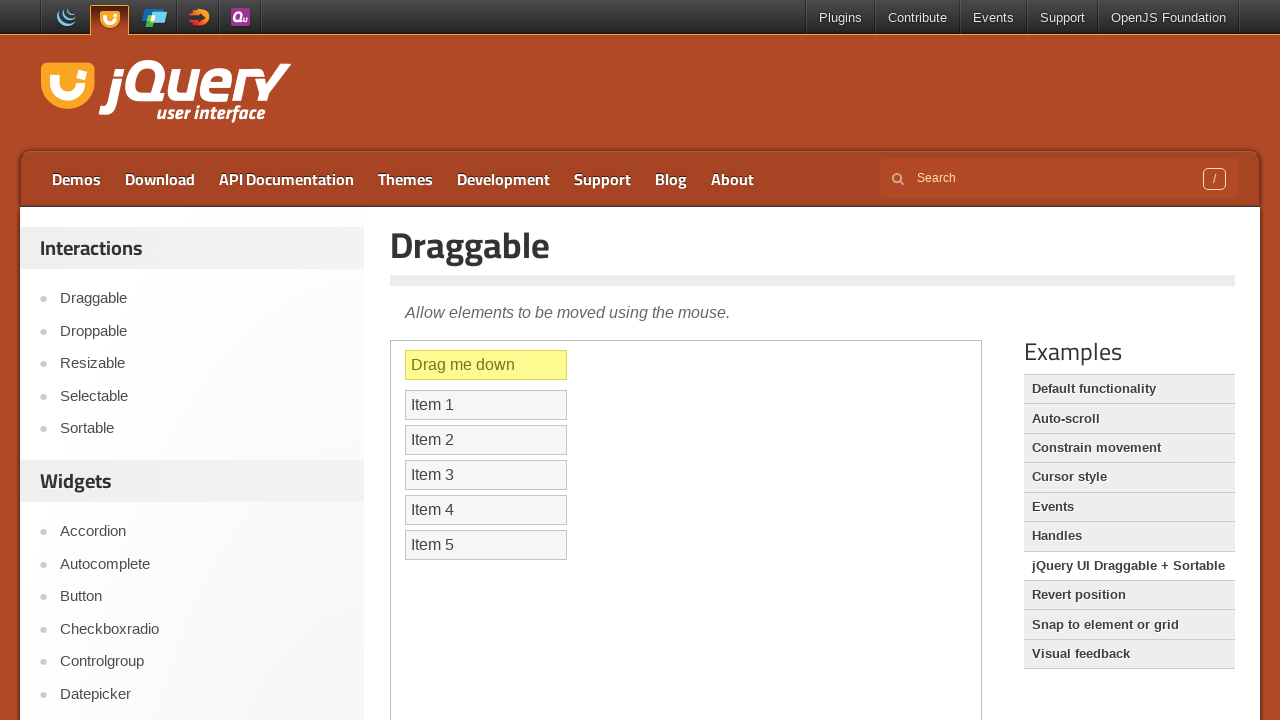

Located the draggable element with id 'draggable'
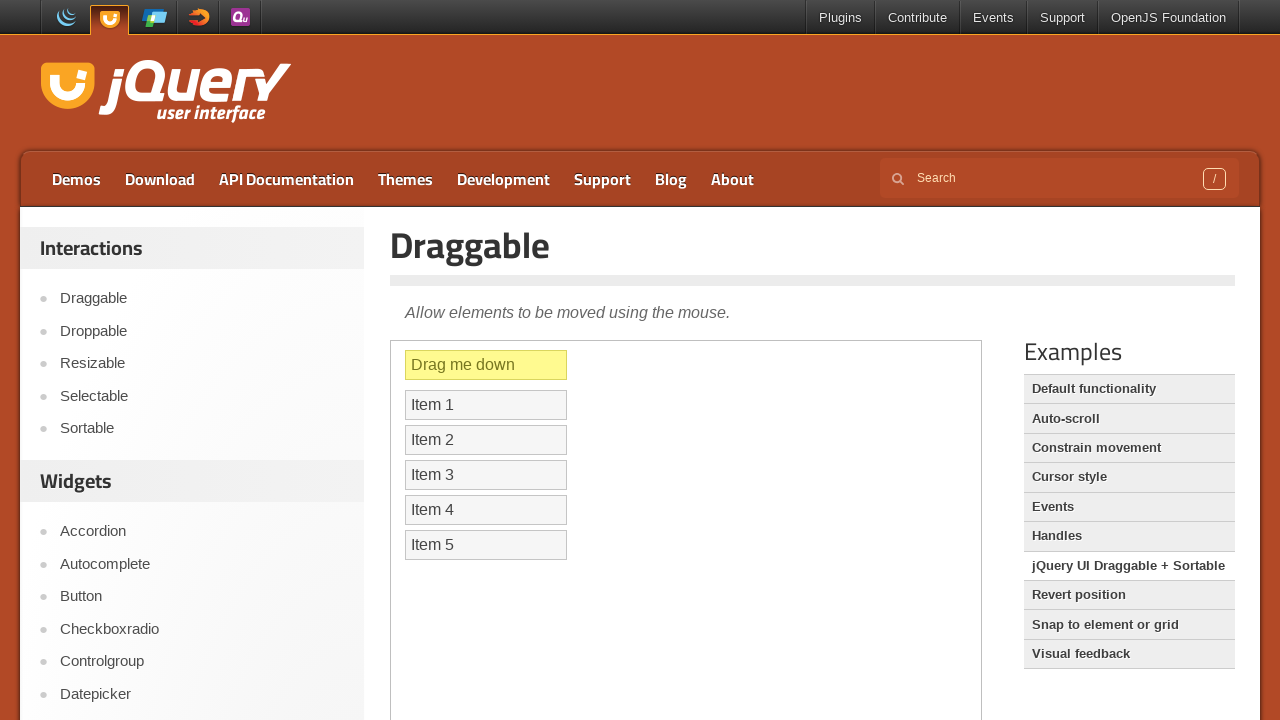

Located the target element (3rd item in sortable list)
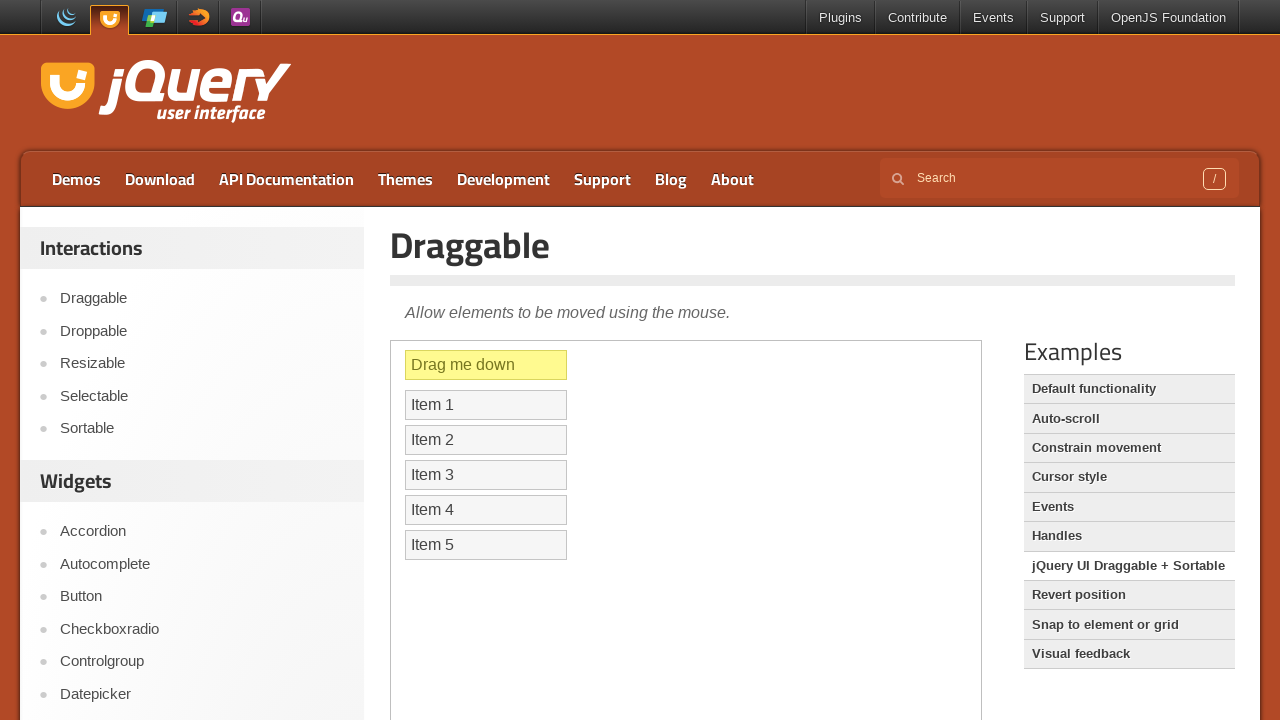

Dragged the source element to the target position at (486, 475)
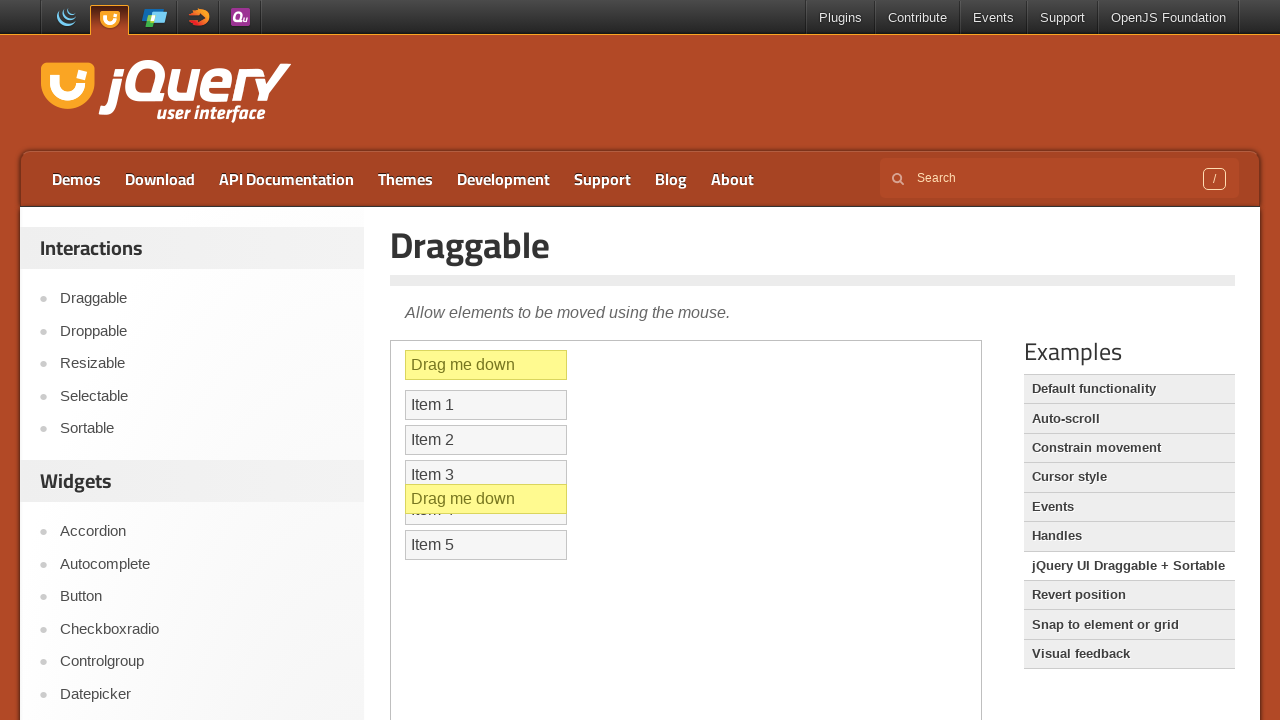

Waited 2 seconds to observe the drag-and-drop result
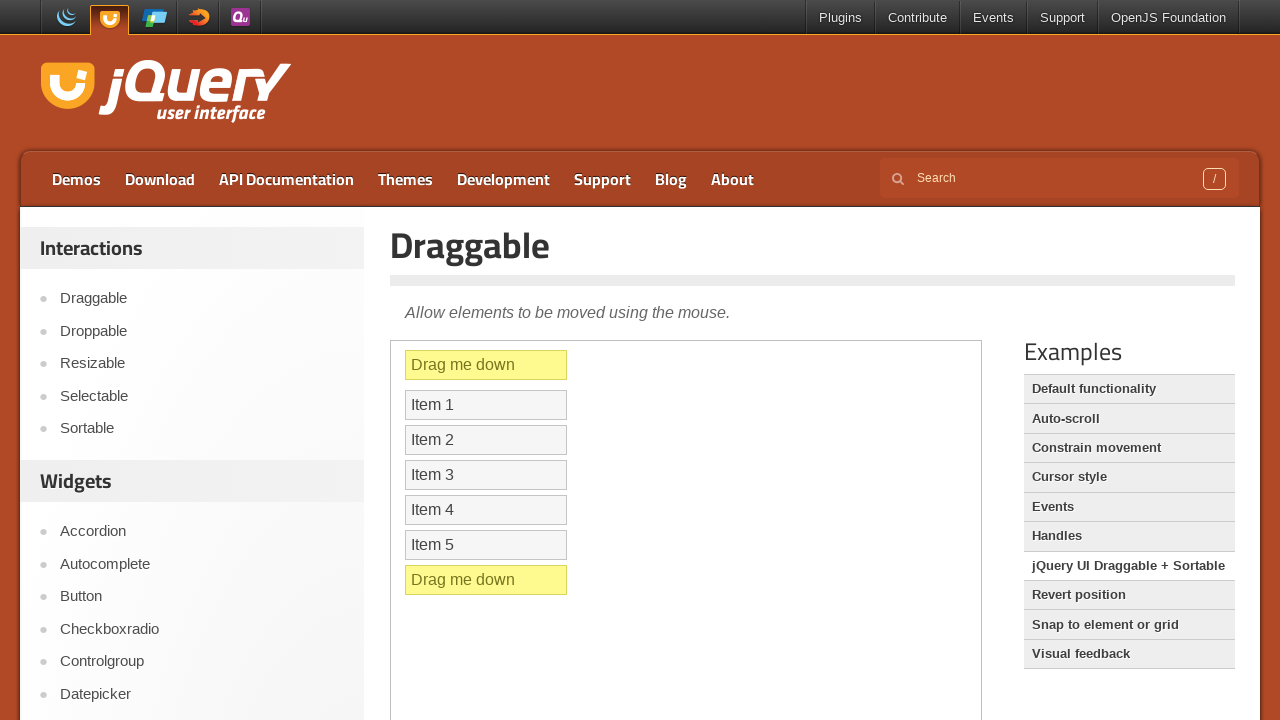

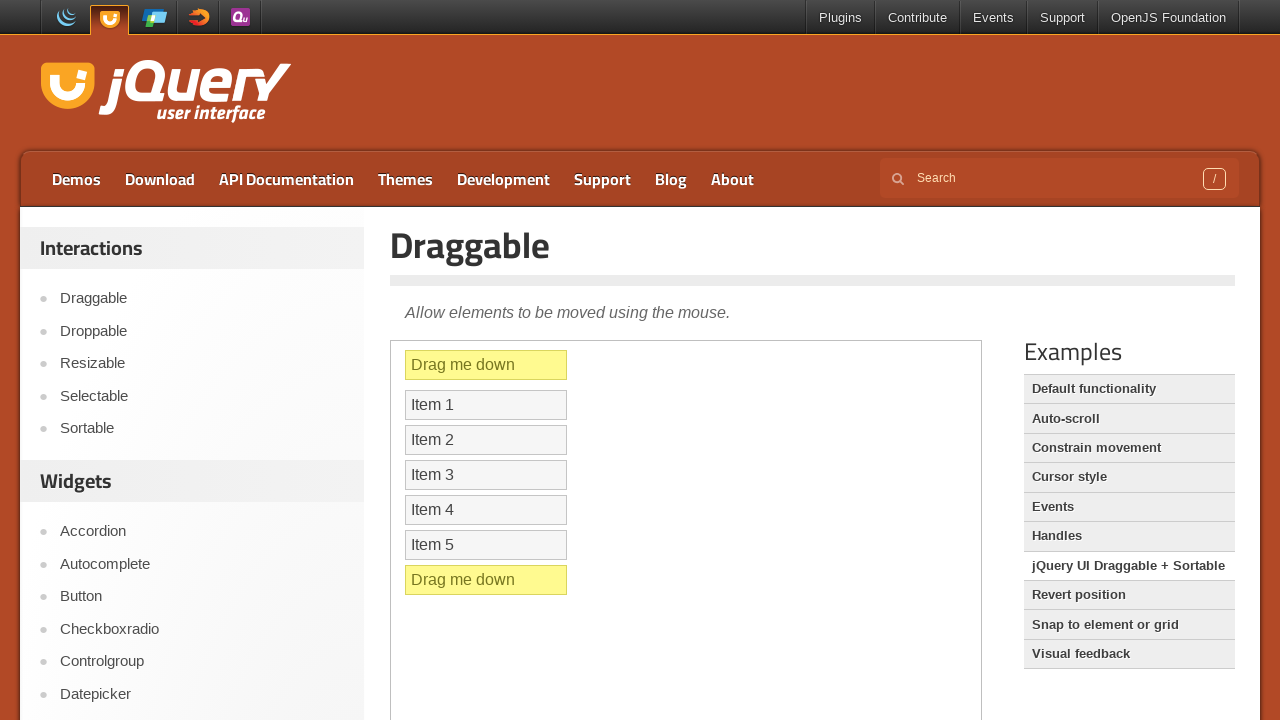